Tests dynamic data loading by clicking a "Get New User" button and waiting for the first name text to appear on the page

Starting URL: http://syntaxprojects.com/dynamic-data-loading-demo.php

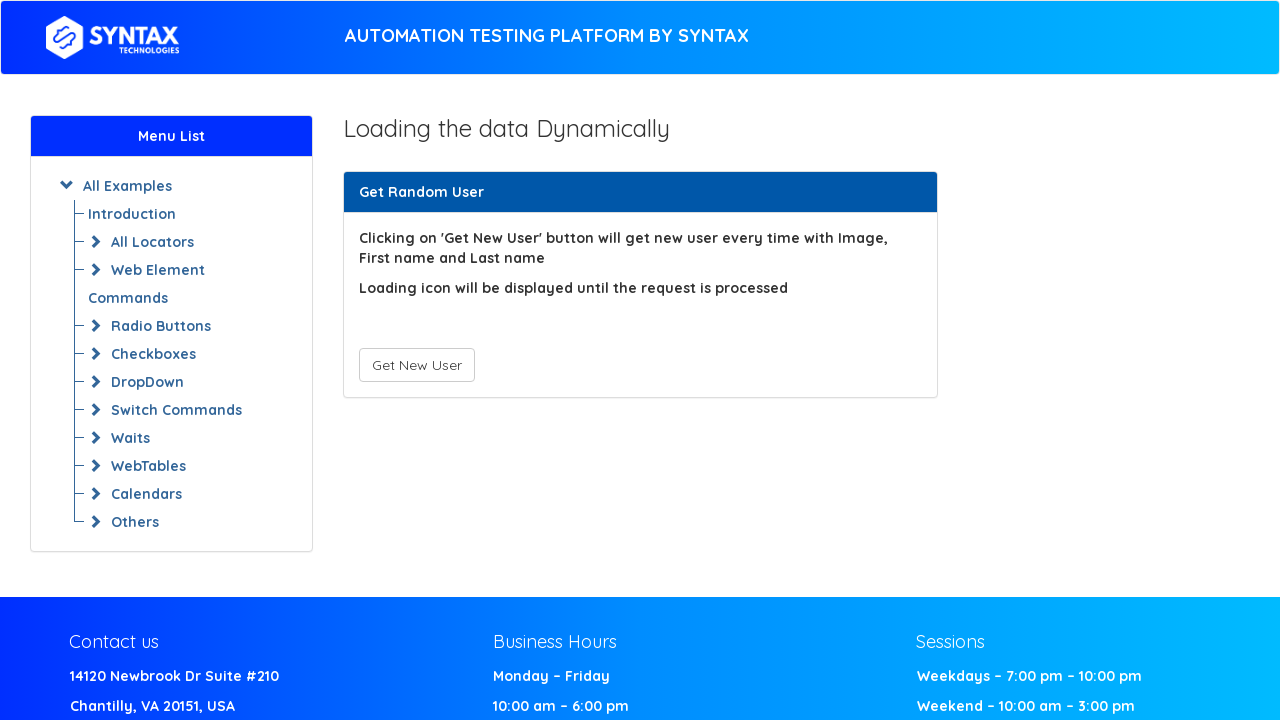

Clicked 'Get New User' button at (416, 365) on #save
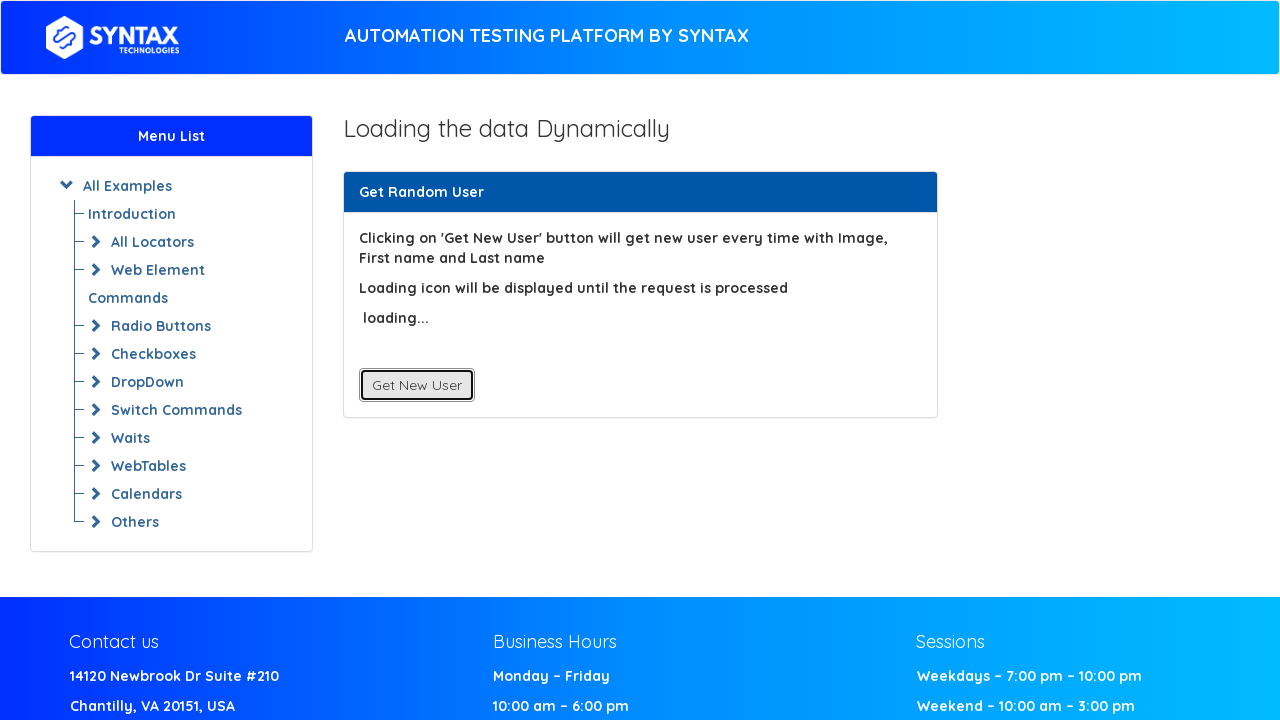

First name text appeared on the page
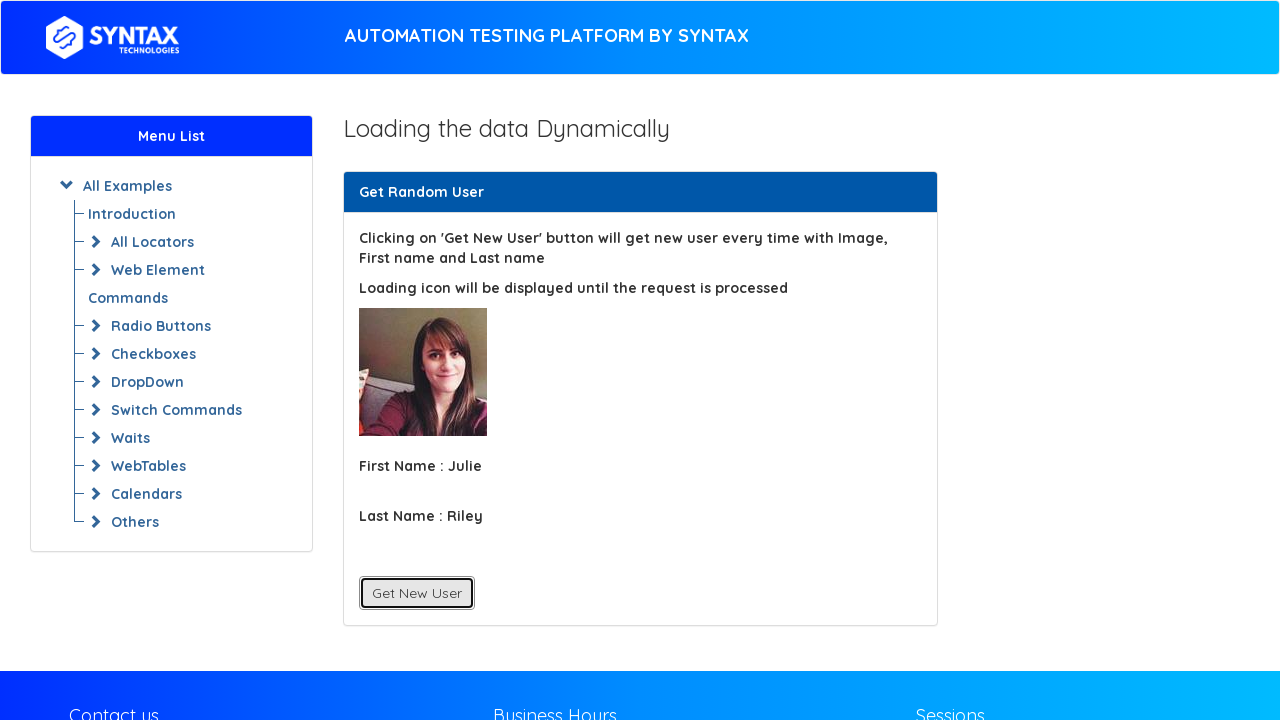

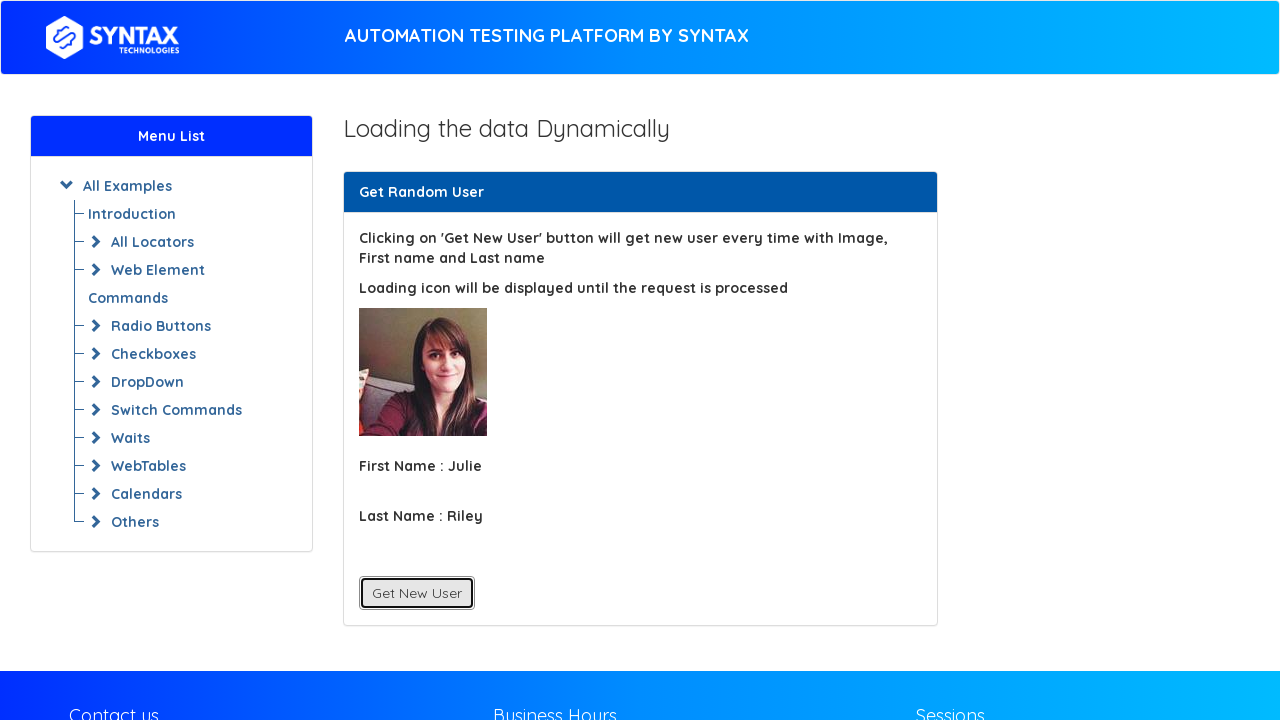